Tests tooltip functionality by hovering over a button and verifying the tooltip text appears

Starting URL: https://demoqa.com/tool-tips

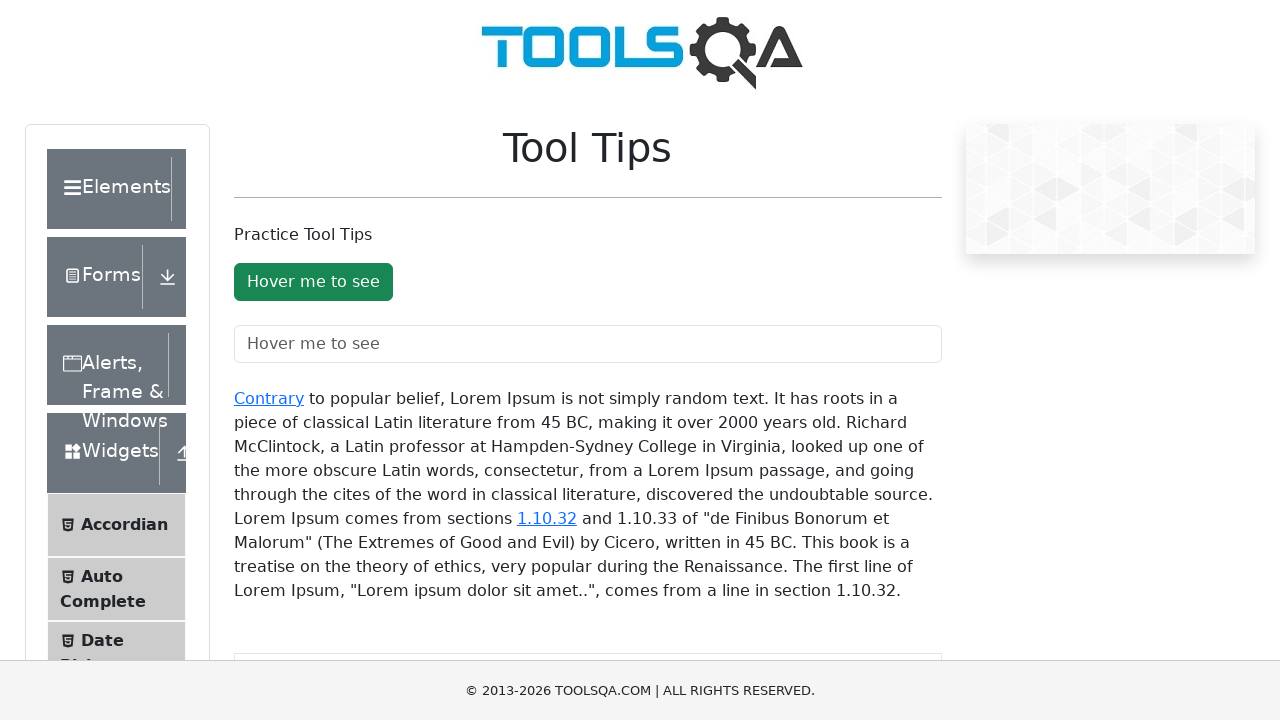

Located the tooltip button element
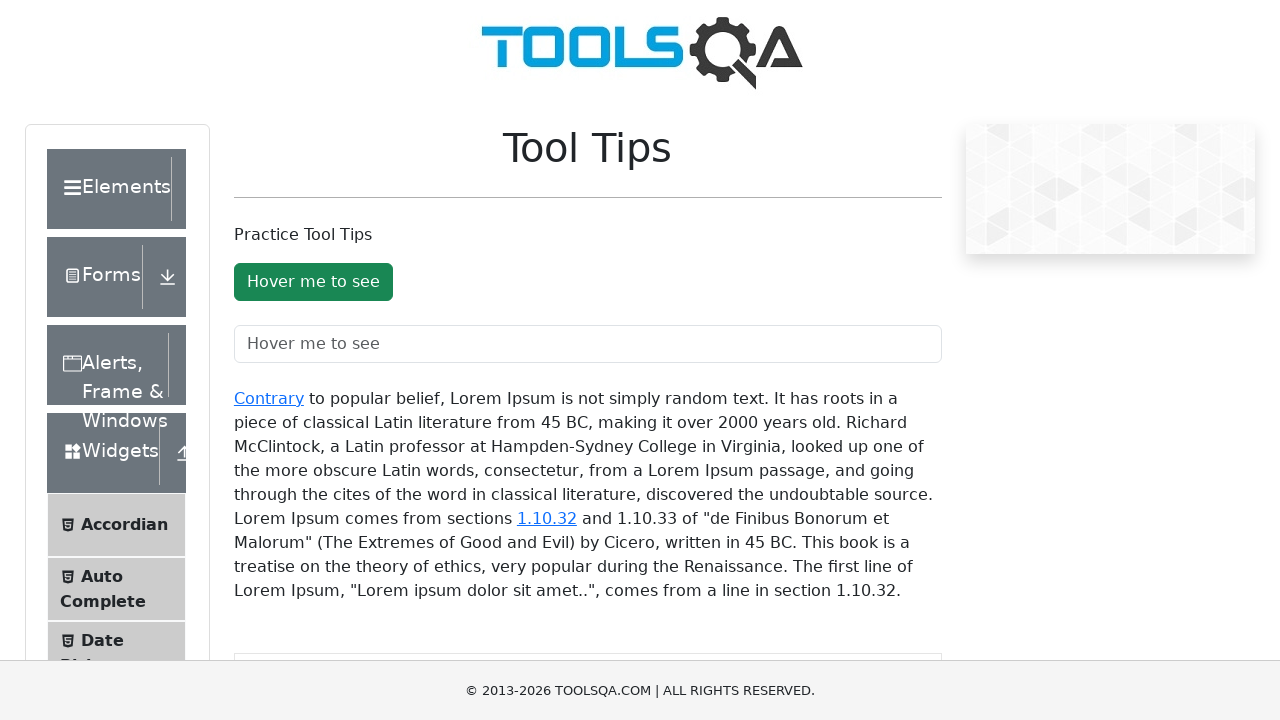

Hovered over the button to trigger tooltip at (313, 282) on #toolTipButton
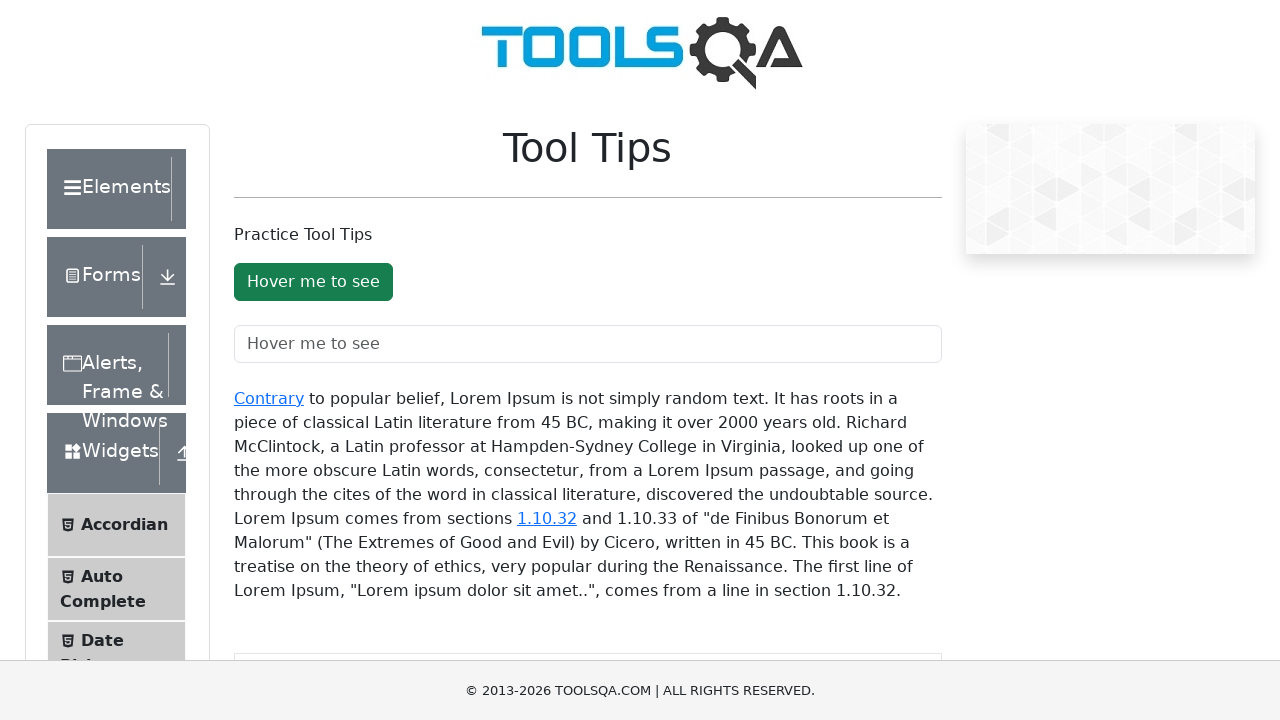

Tooltip appeared and became visible
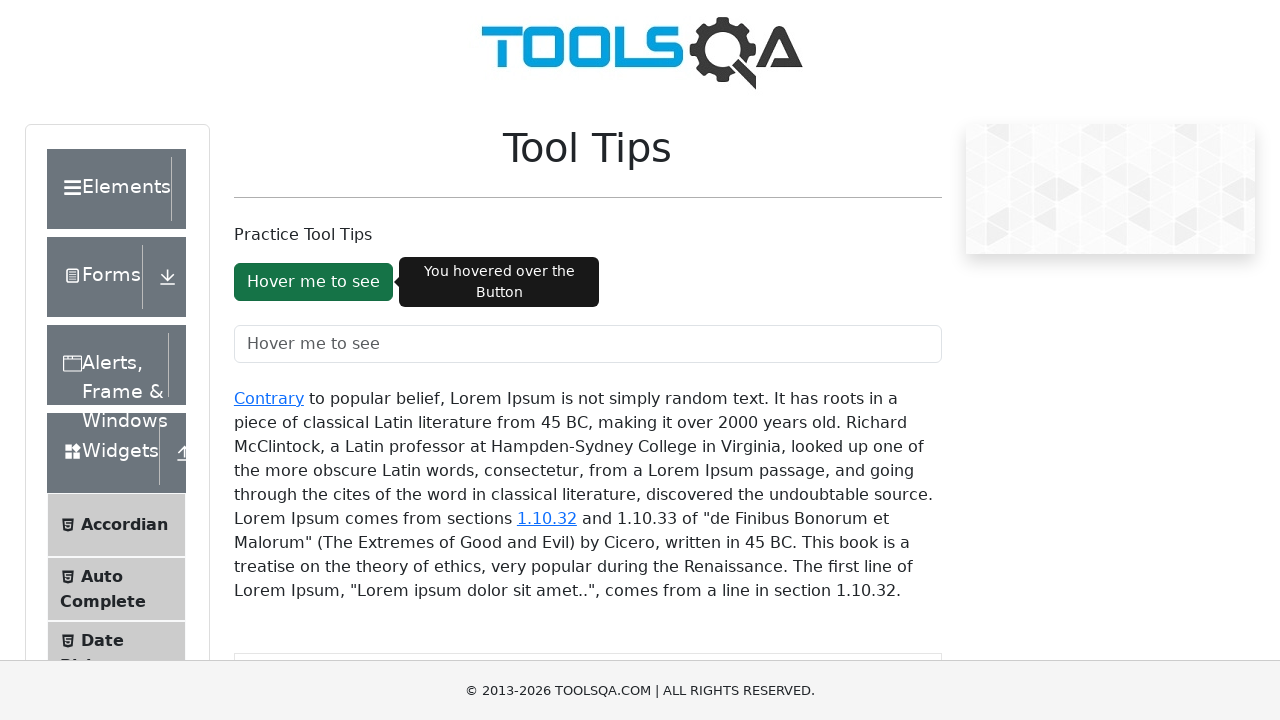

Retrieved tooltip text: 'You hovered over the Button'
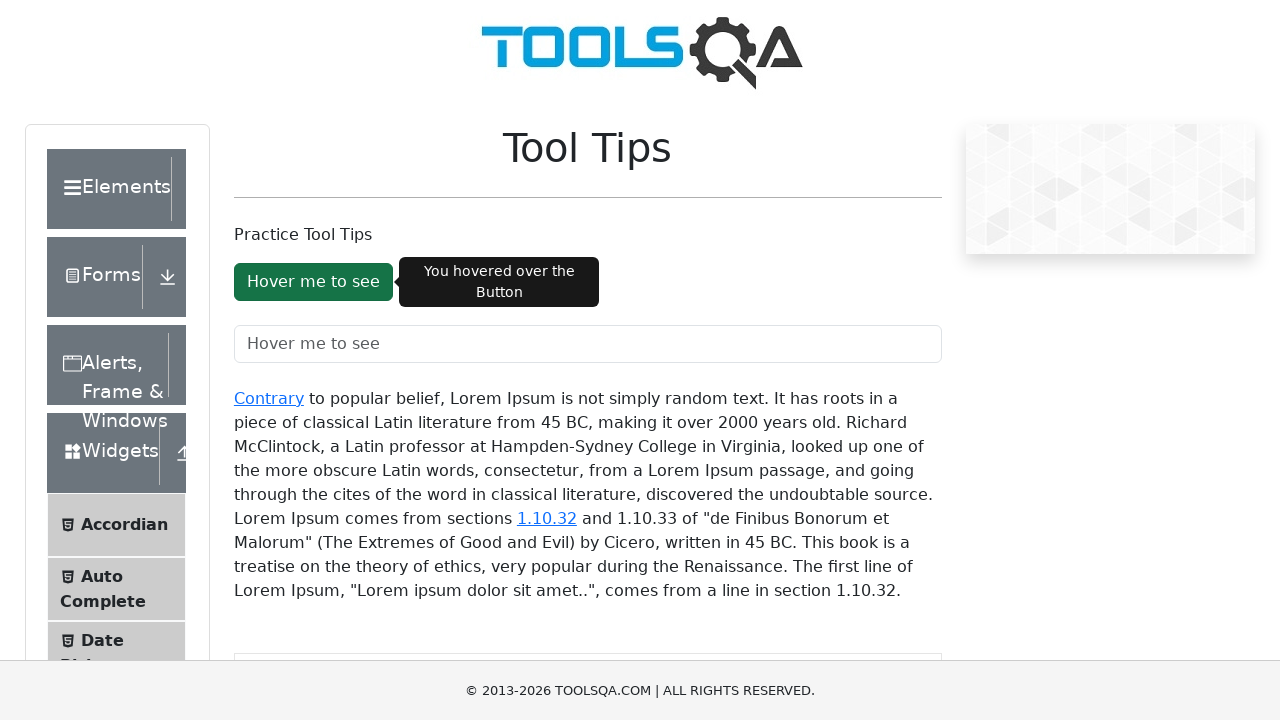

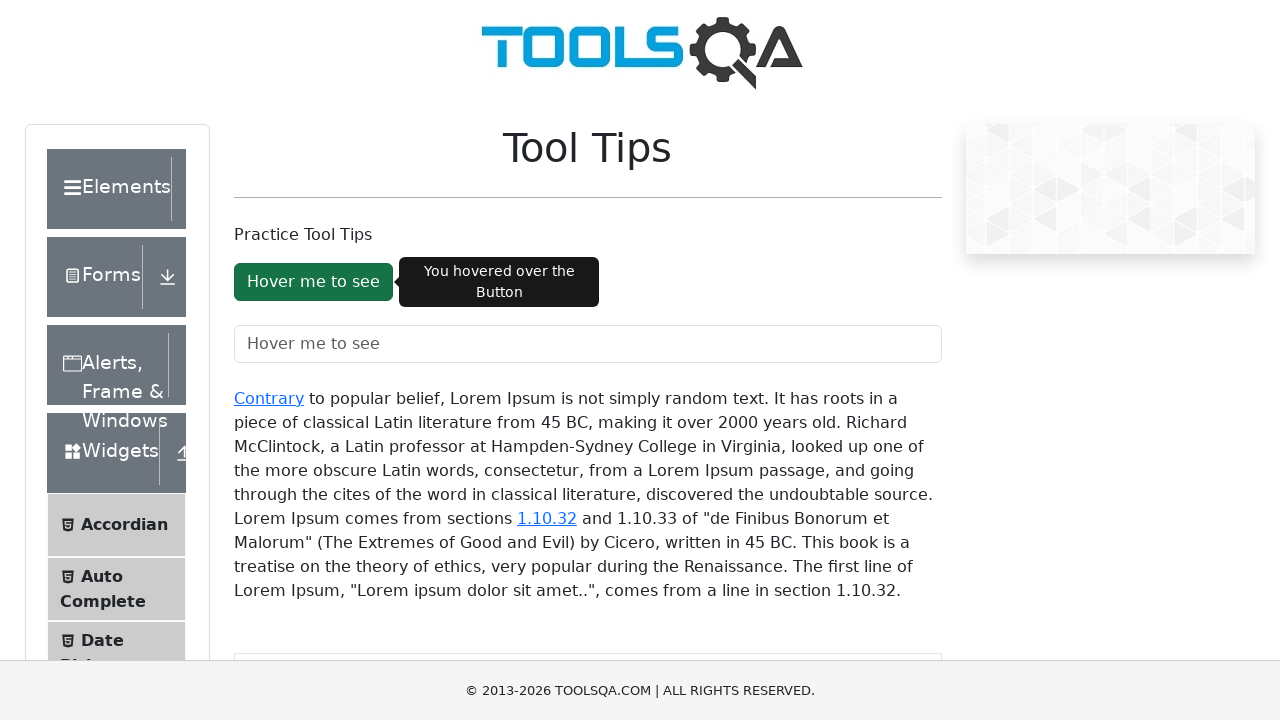